Tests various form elements on a practice automation page including selecting a radio button, entering text in an autocomplete field, selecting a dropdown option, checking a checkbox, and clicking a button to open a new window.

Starting URL: https://rahulshettyacademy.com/AutomationPractice/

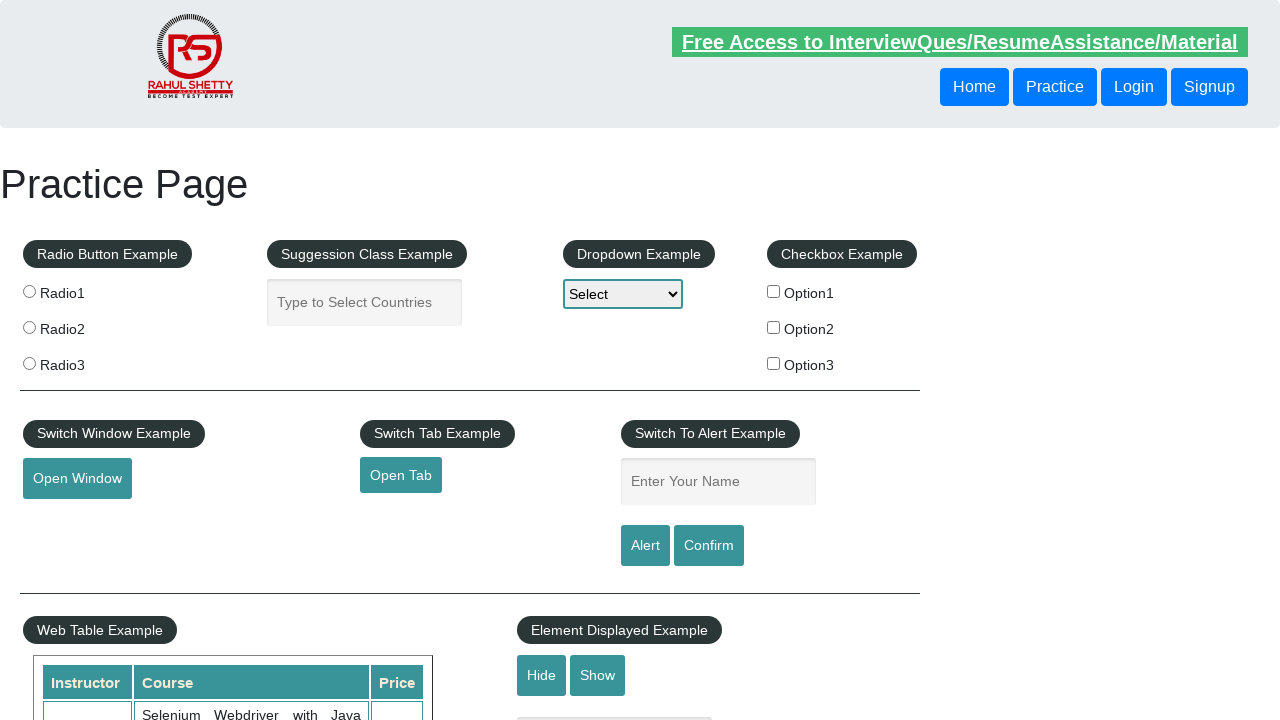

Selected radio button 'radio1' at (29, 291) on input[name='radioButton'][value='radio1']
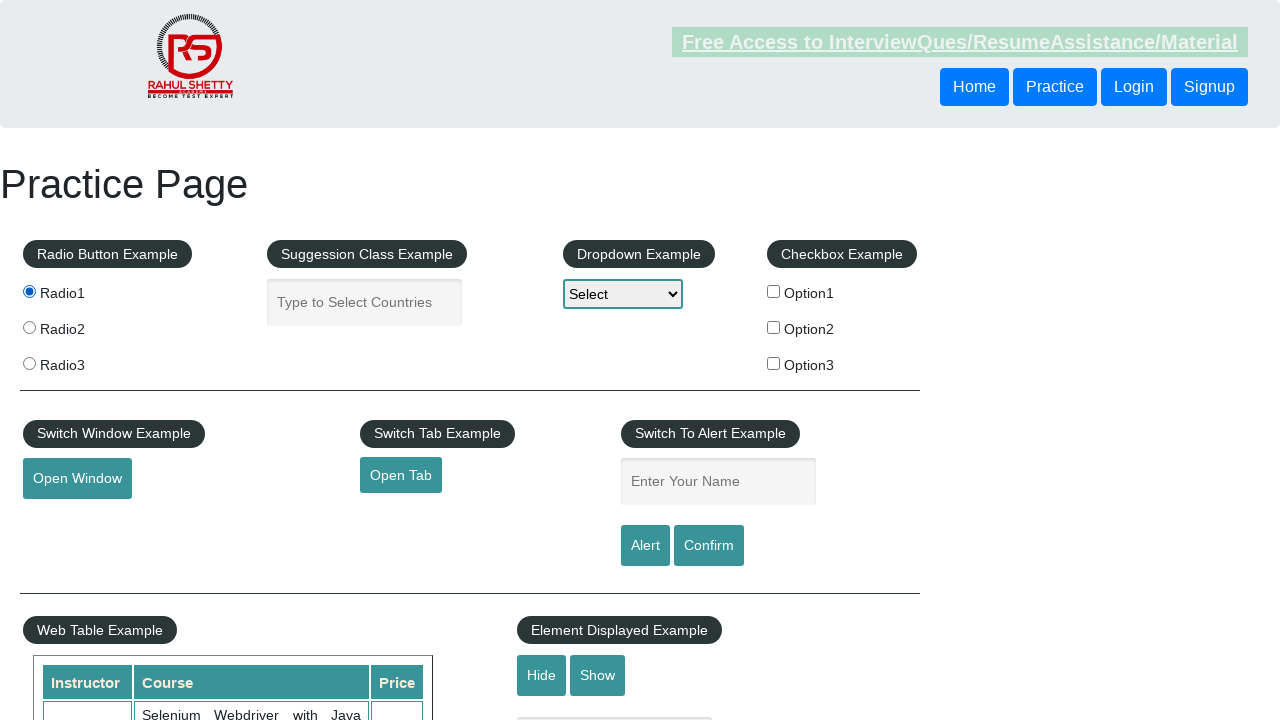

Entered 'India' in autocomplete field on #autocomplete
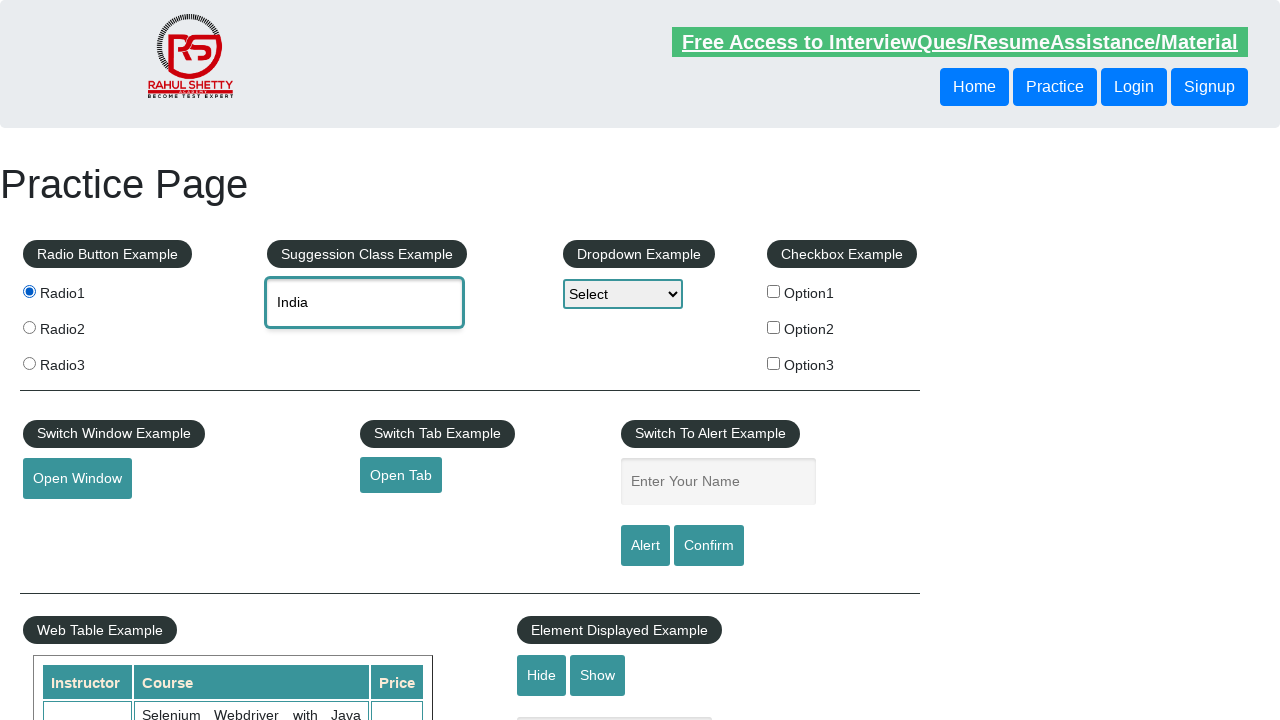

Selected 'Option2' from dropdown on #dropdown-class-example
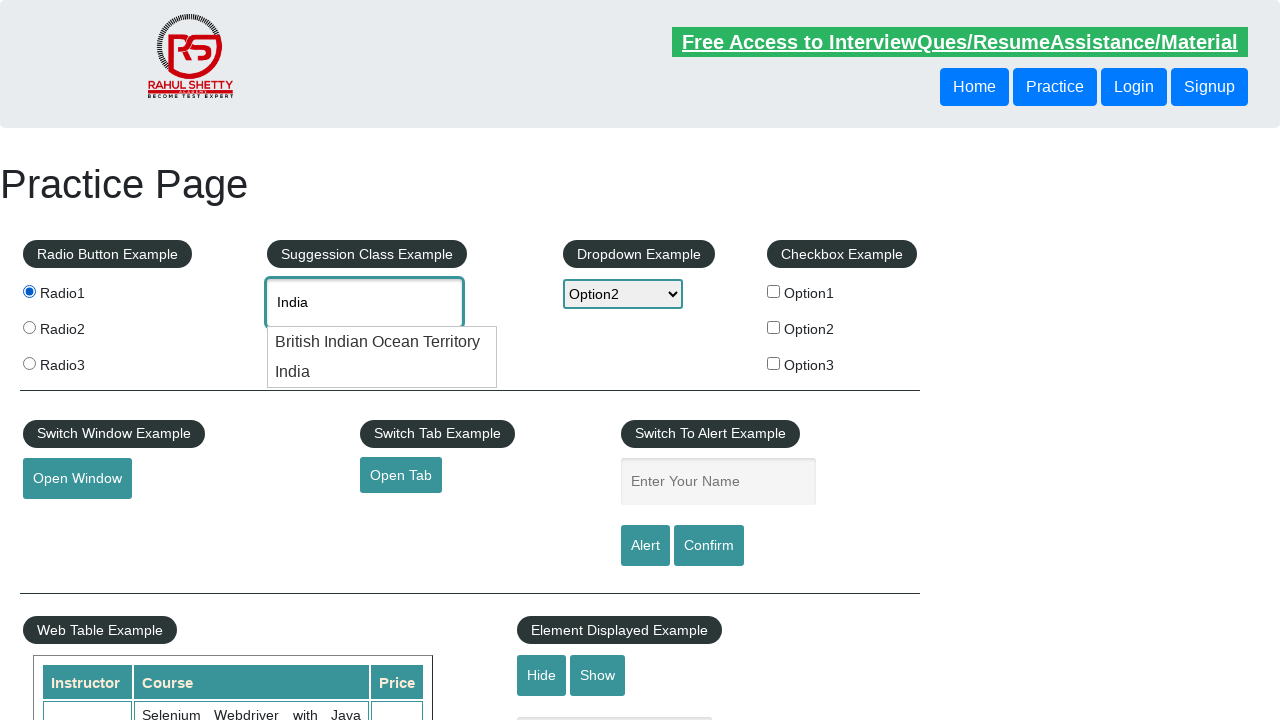

Checked checkbox option 3 at (774, 363) on #checkBoxOption3
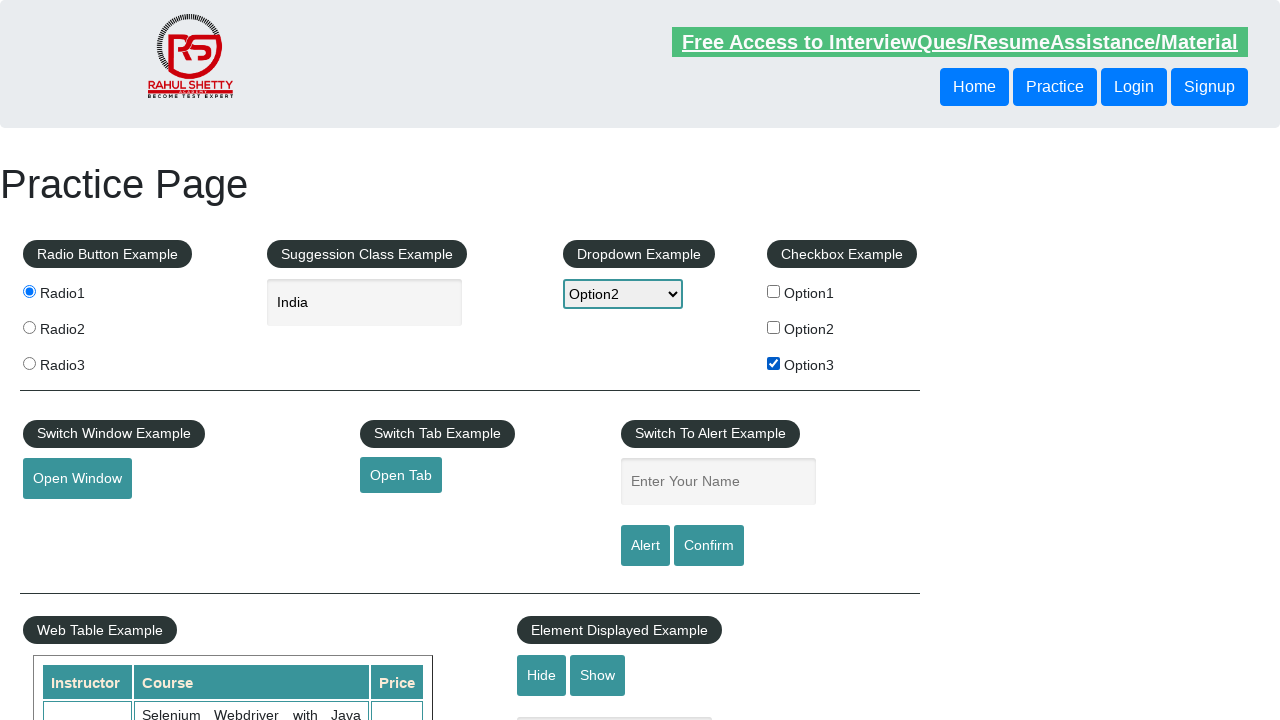

Clicked 'Open Window' button to open new window at (77, 479) on #openwindow
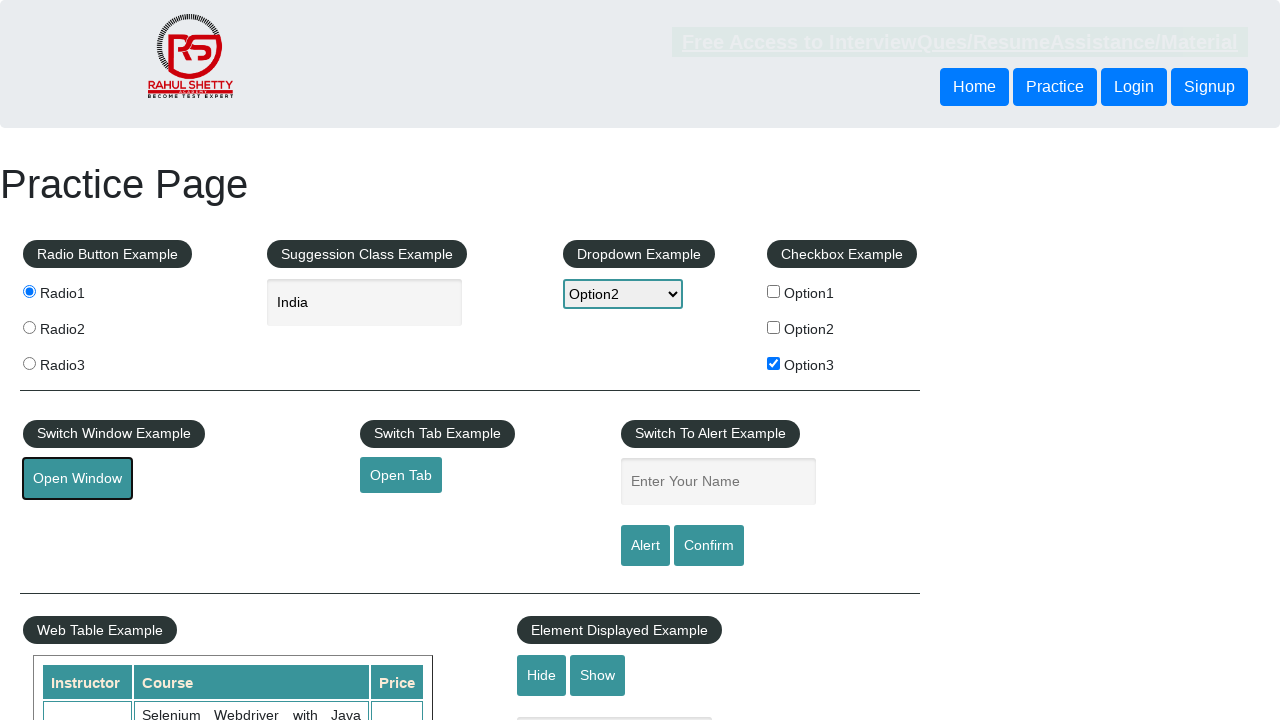

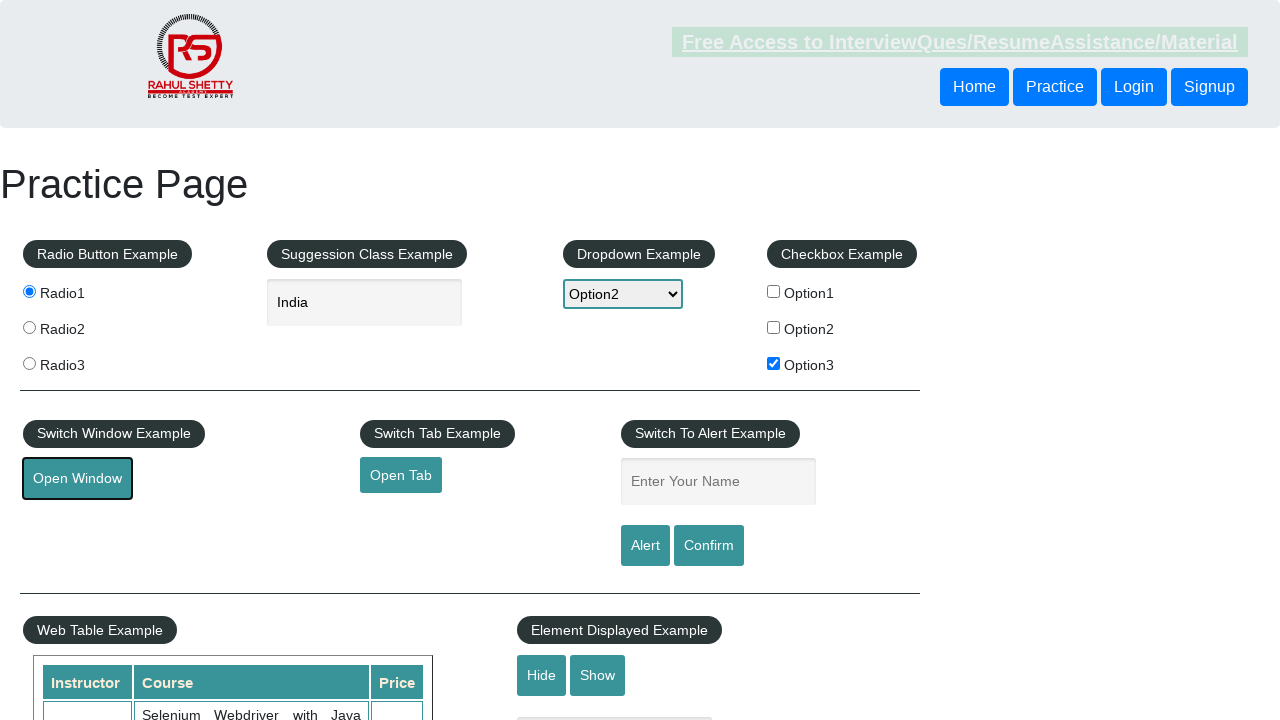